Navigates to Laptops category, selects MacBook Air, adds to cart, and verifies in cart

Starting URL: https://www.demoblaze.com/

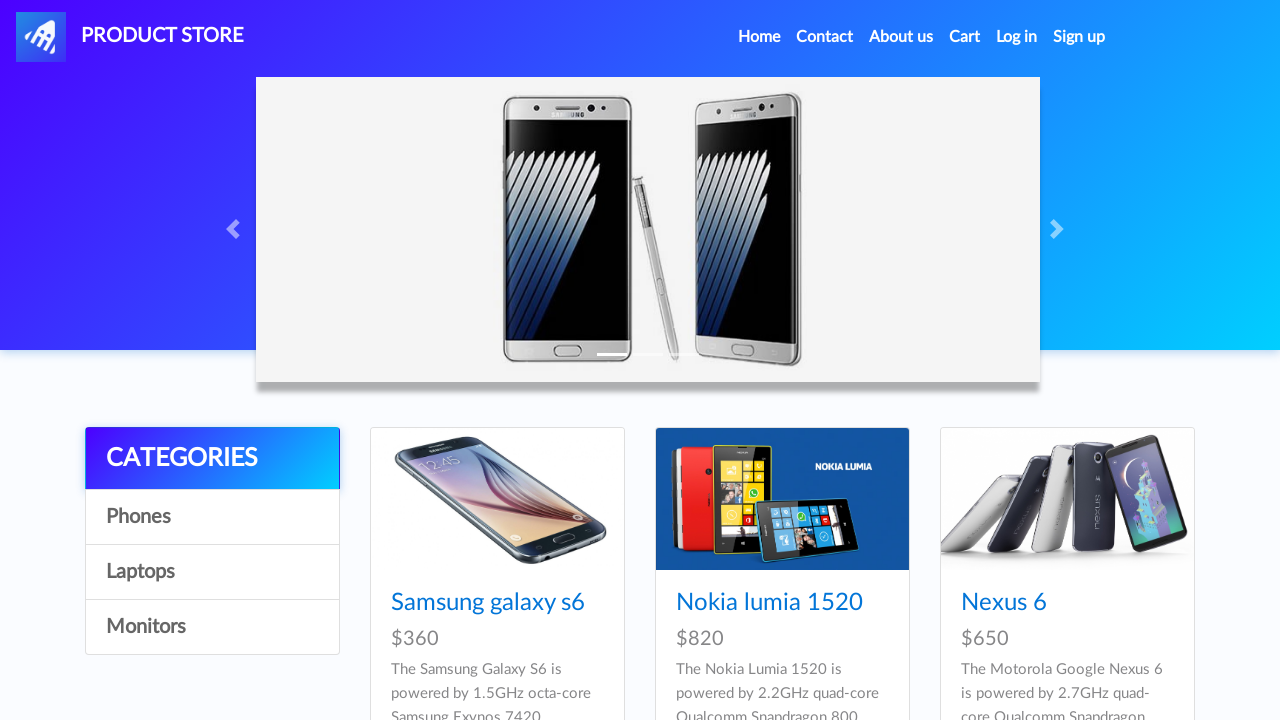

Clicked on Laptops category at (212, 572) on a:has-text('Laptops')
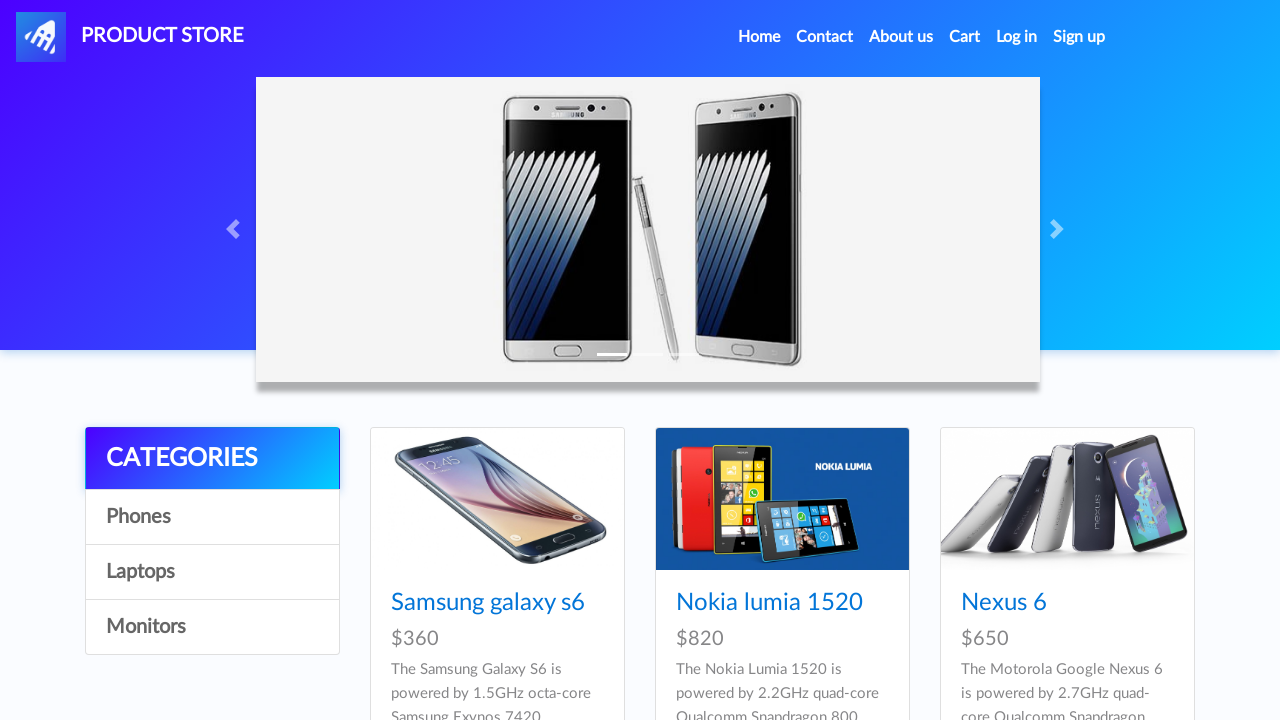

Waited 500ms for category page to load
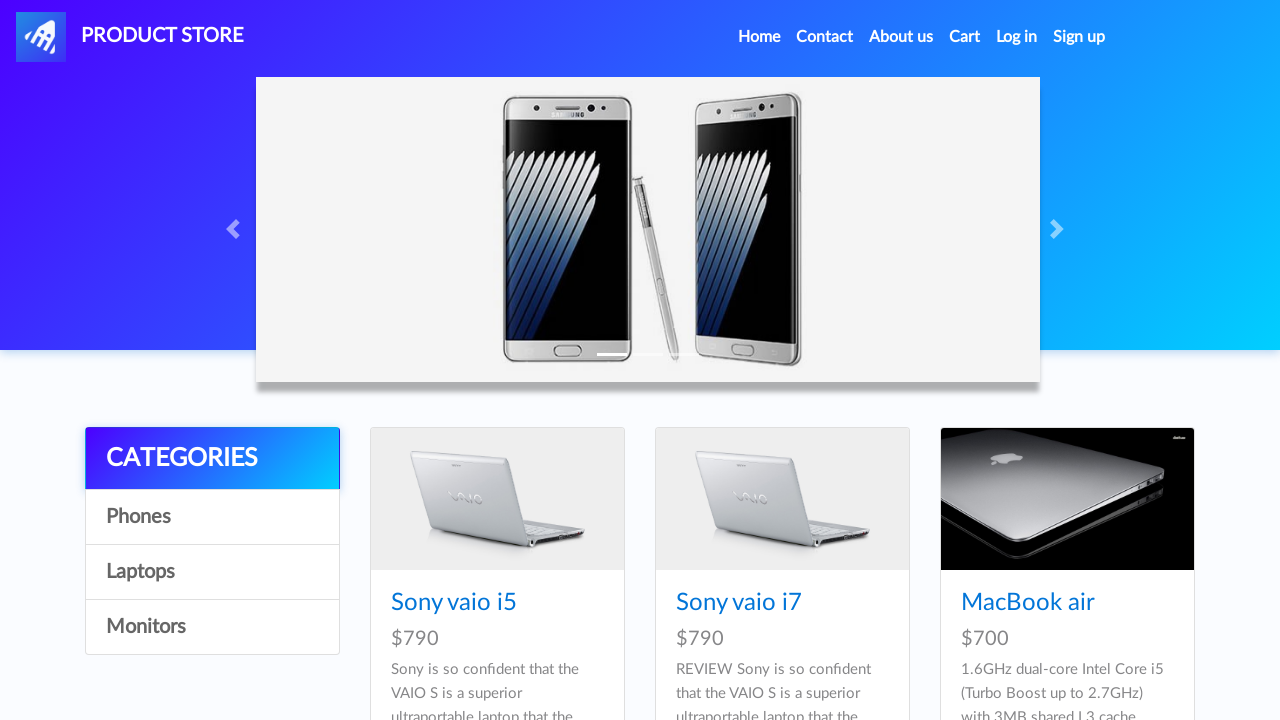

Clicked on MacBook air product at (1028, 603) on a:has-text('MacBook air')
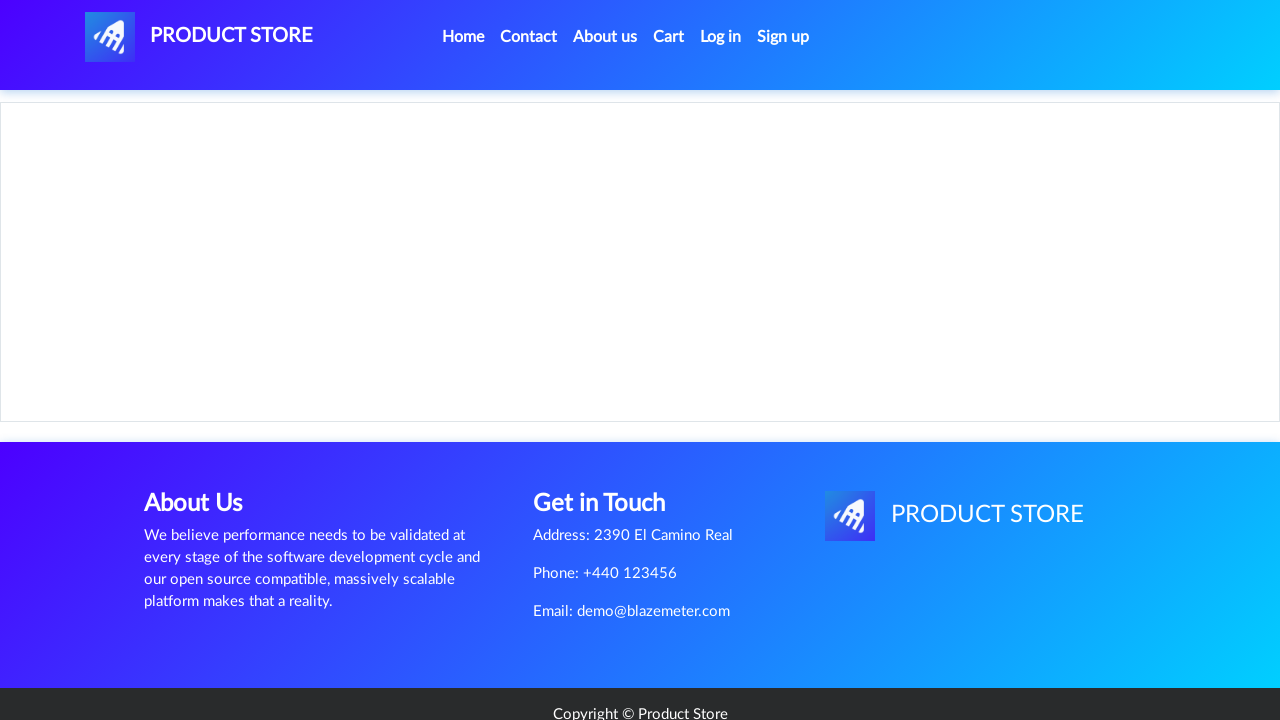

Product page loaded and product name element is visible
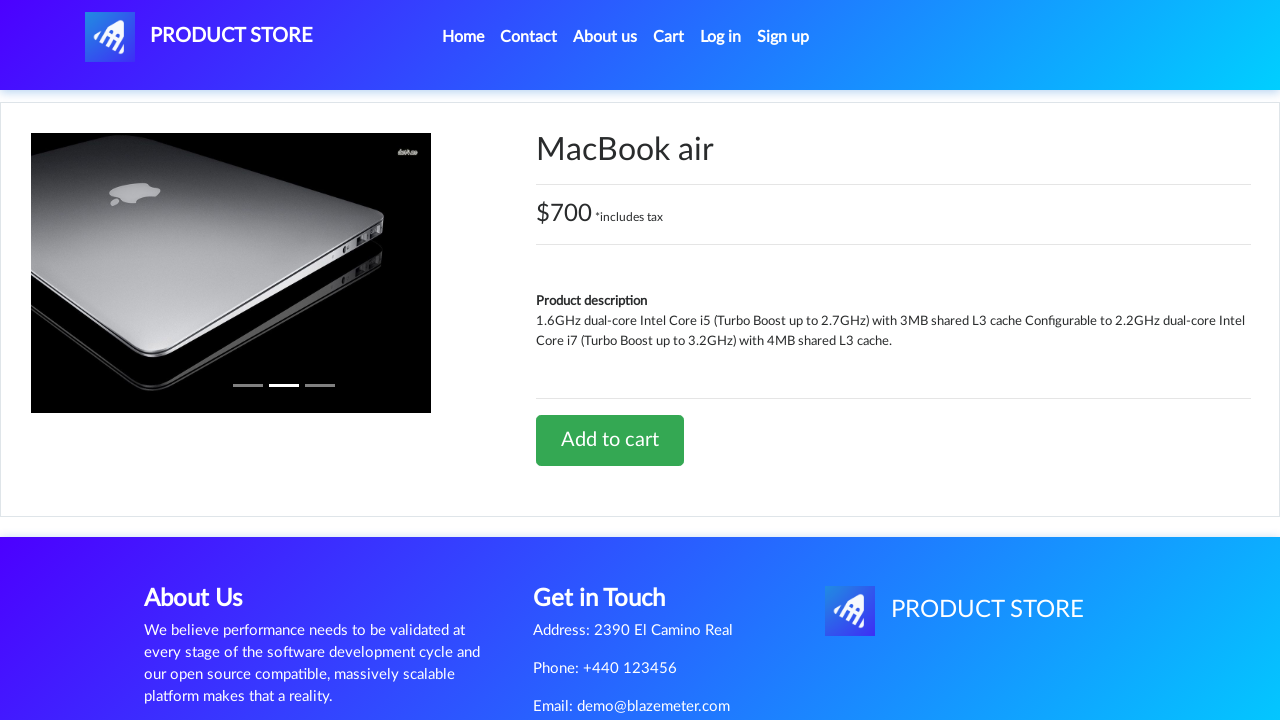

Clicked Add to cart button at (610, 440) on a:has-text('Add to cart')
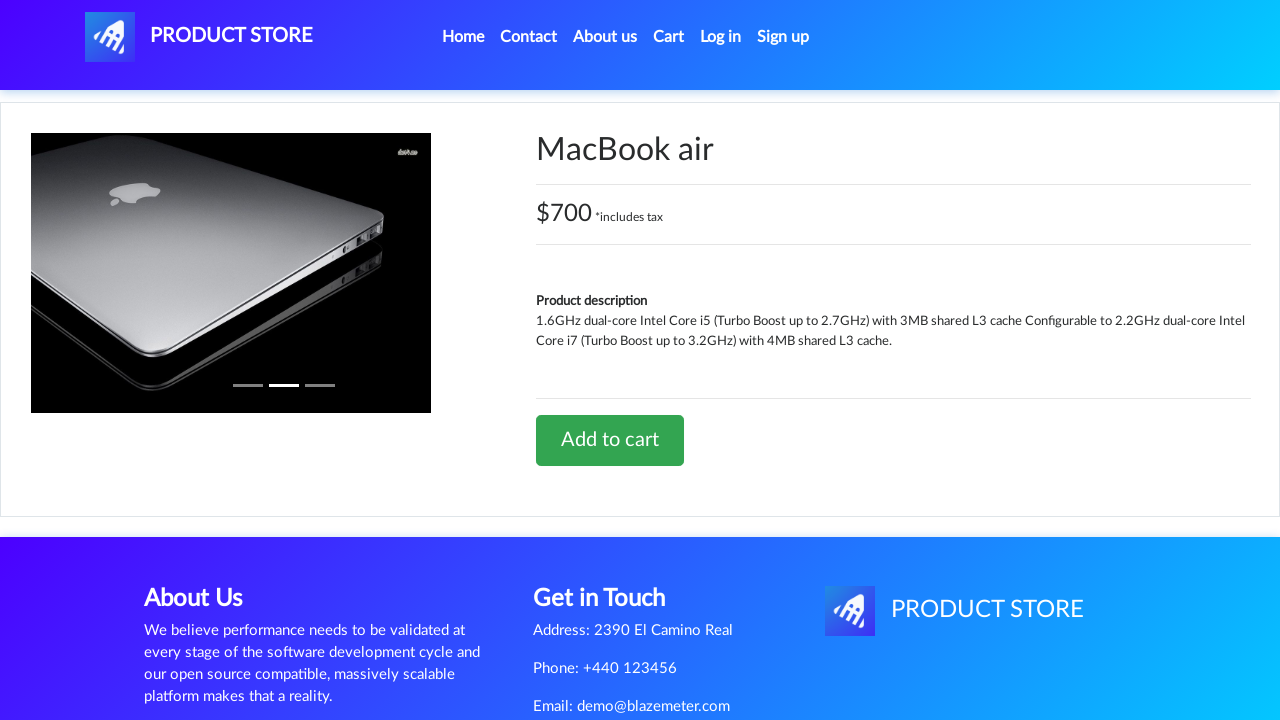

Waited 1000ms for item to be added to cart
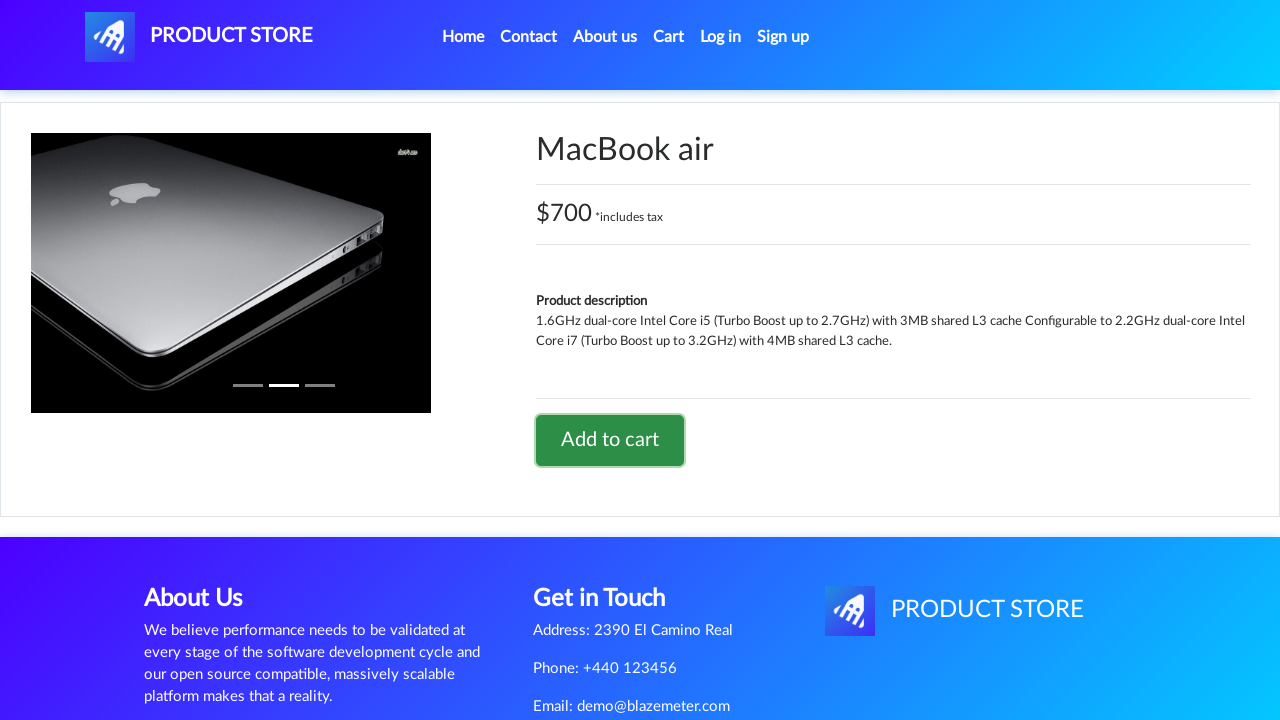

Clicked on cart icon to navigate to cart at (669, 37) on #cartur
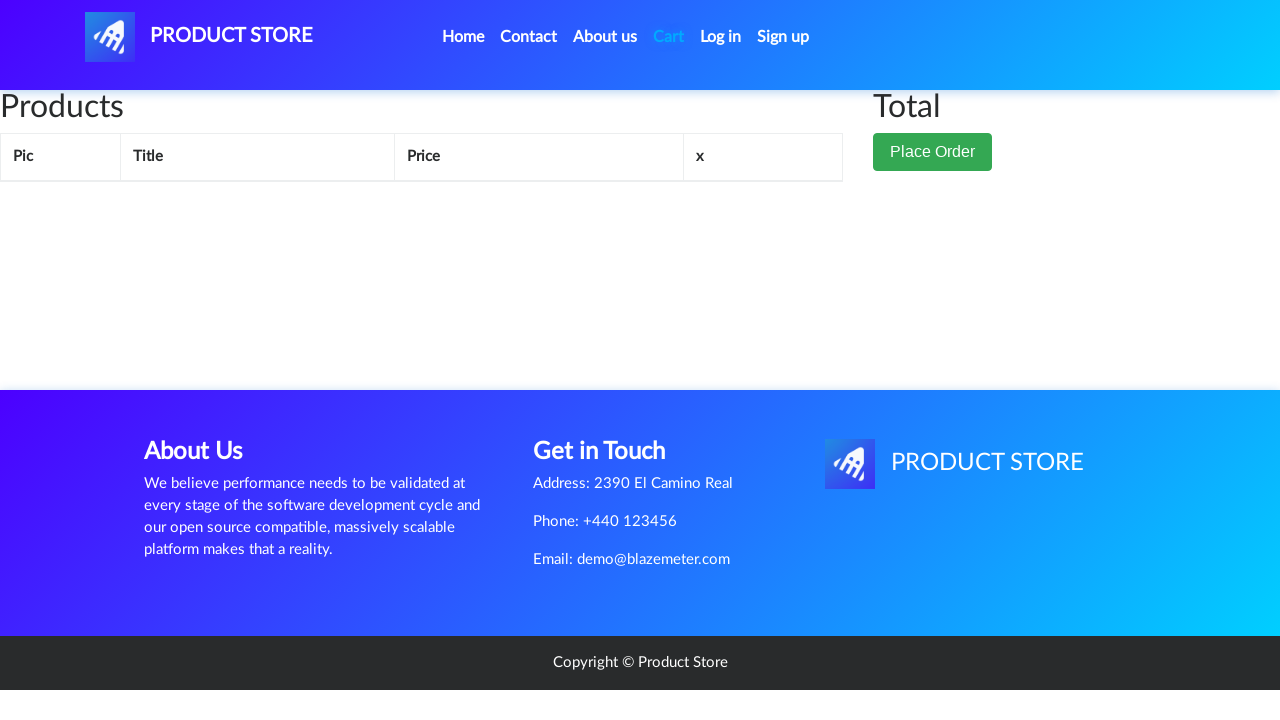

Verified MacBook air is visible in cart
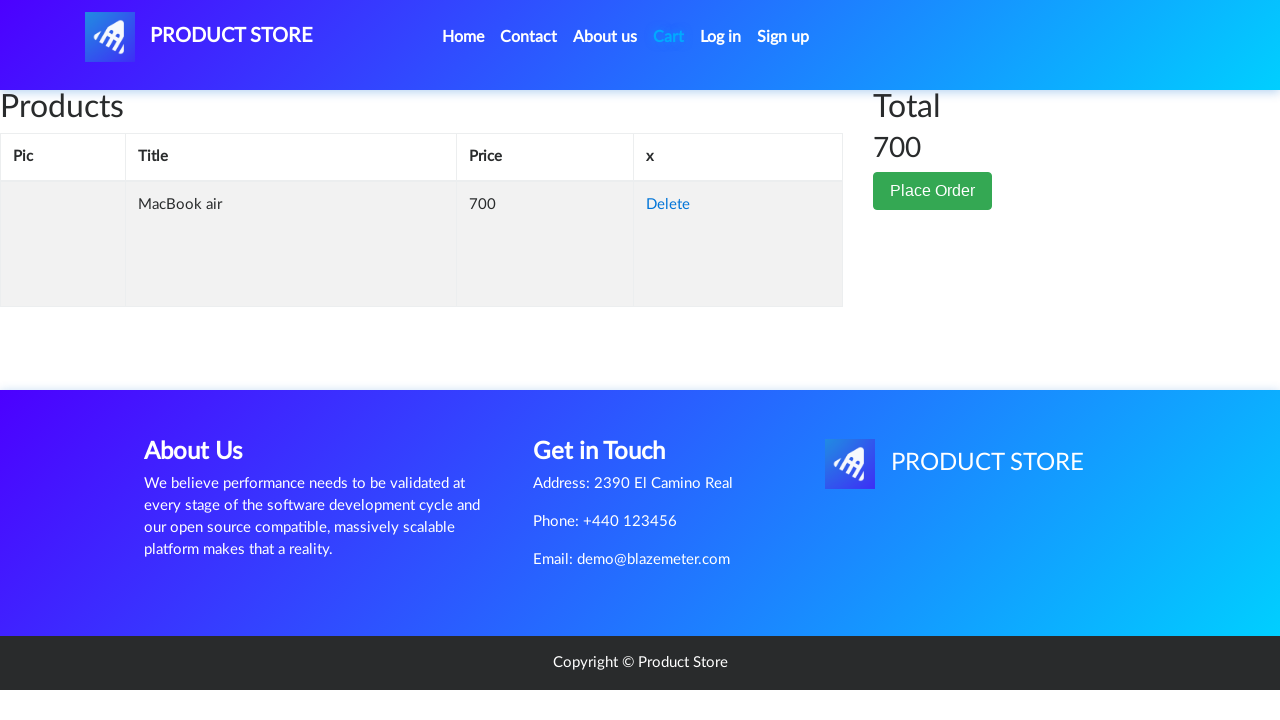

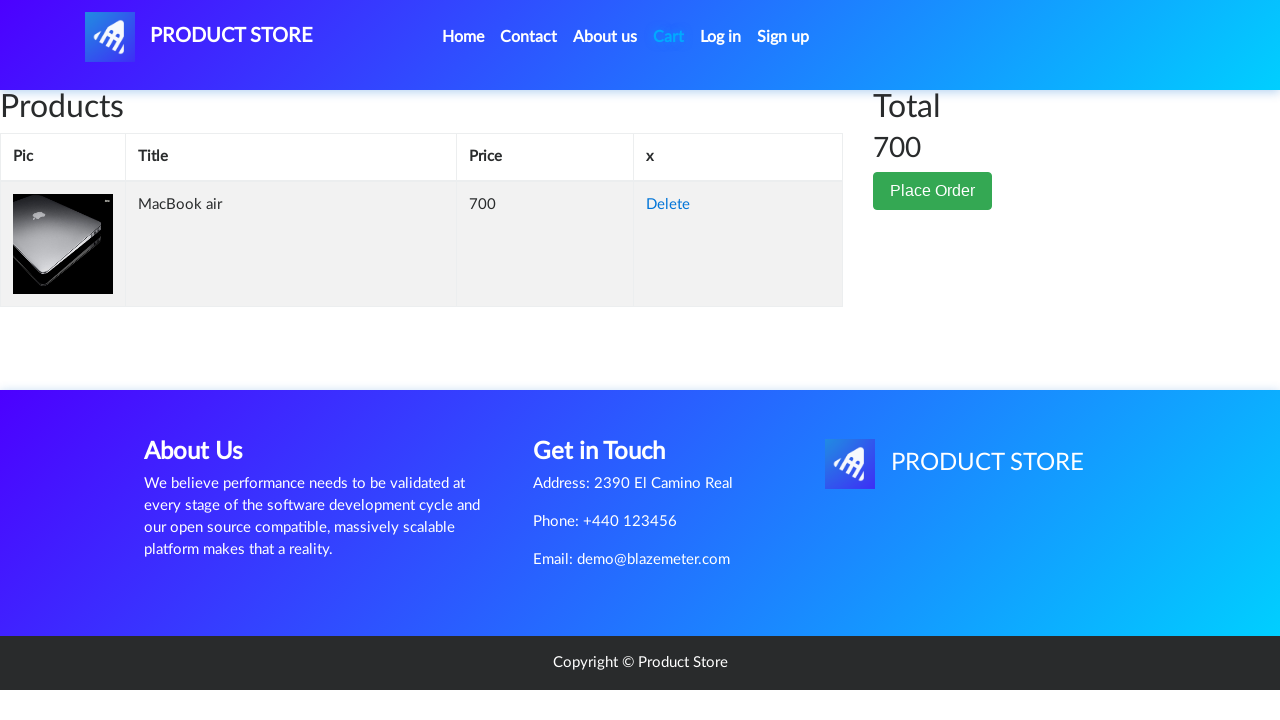